Navigates to CS Unplugged homepage and verifies the page title contains "CS Unplugged"

Starting URL: https://csunplugged.org/en/

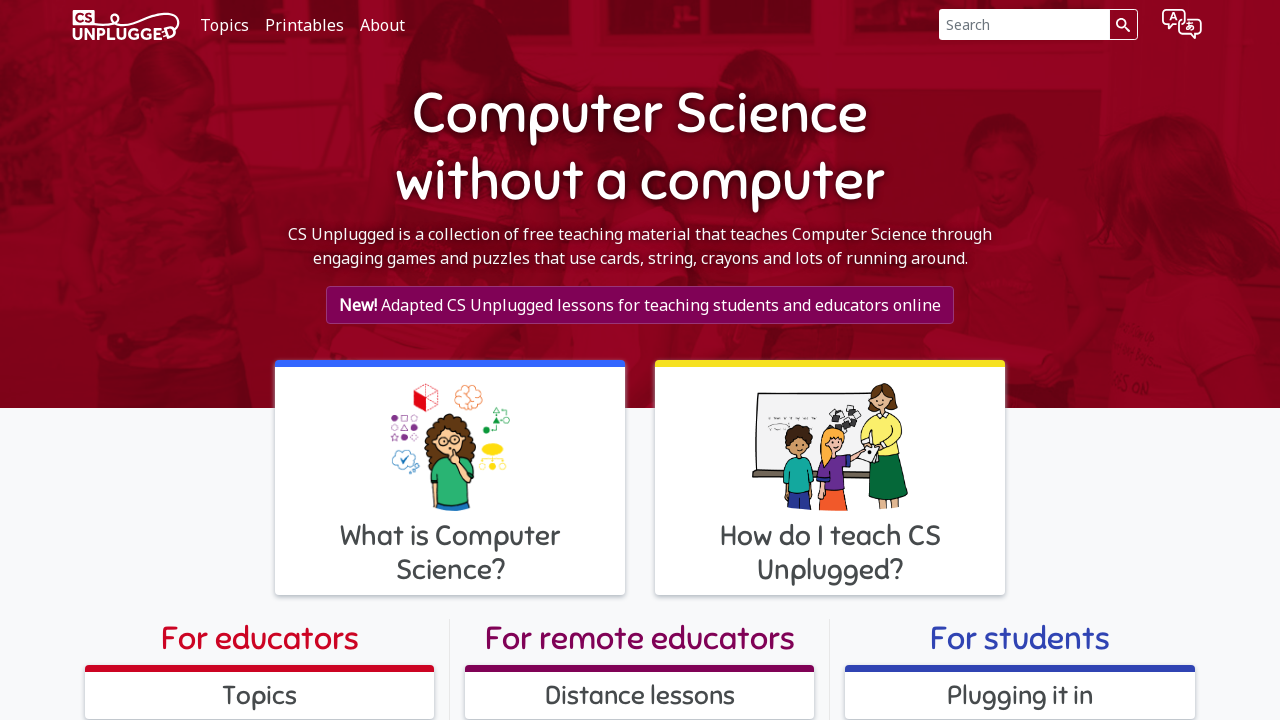

Navigated to CS Unplugged homepage
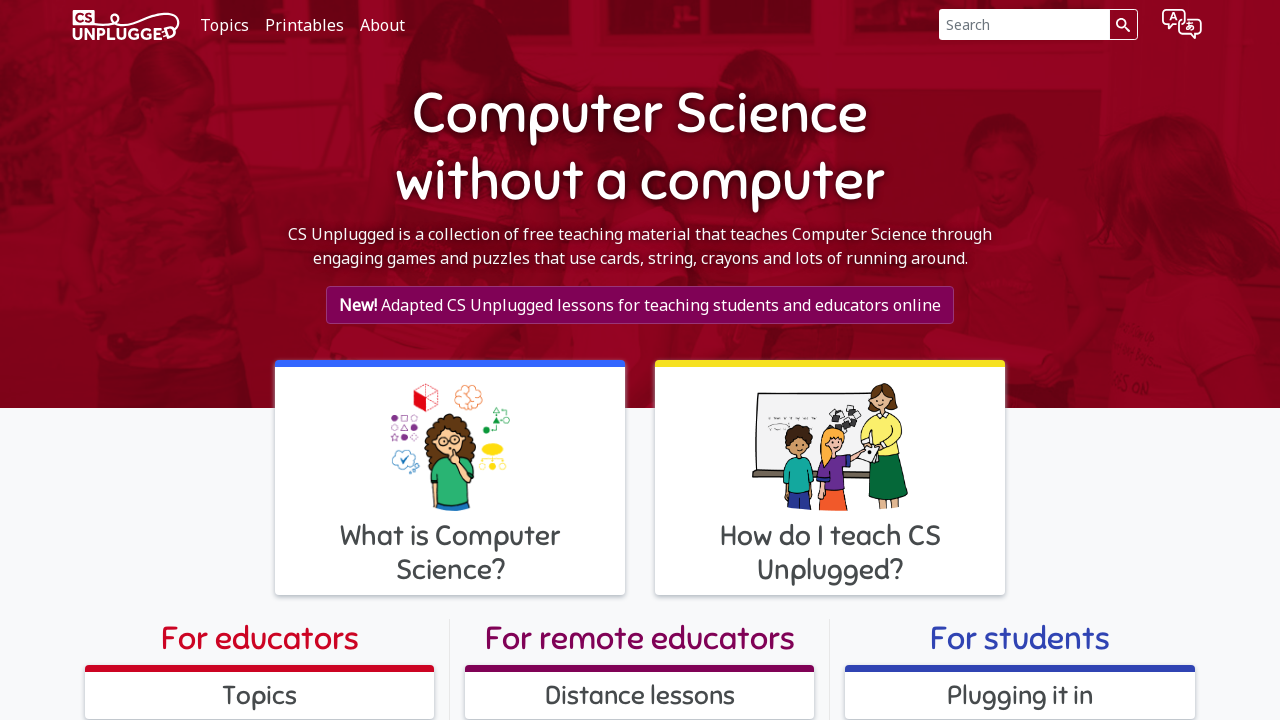

Page loaded - domcontentloaded state reached
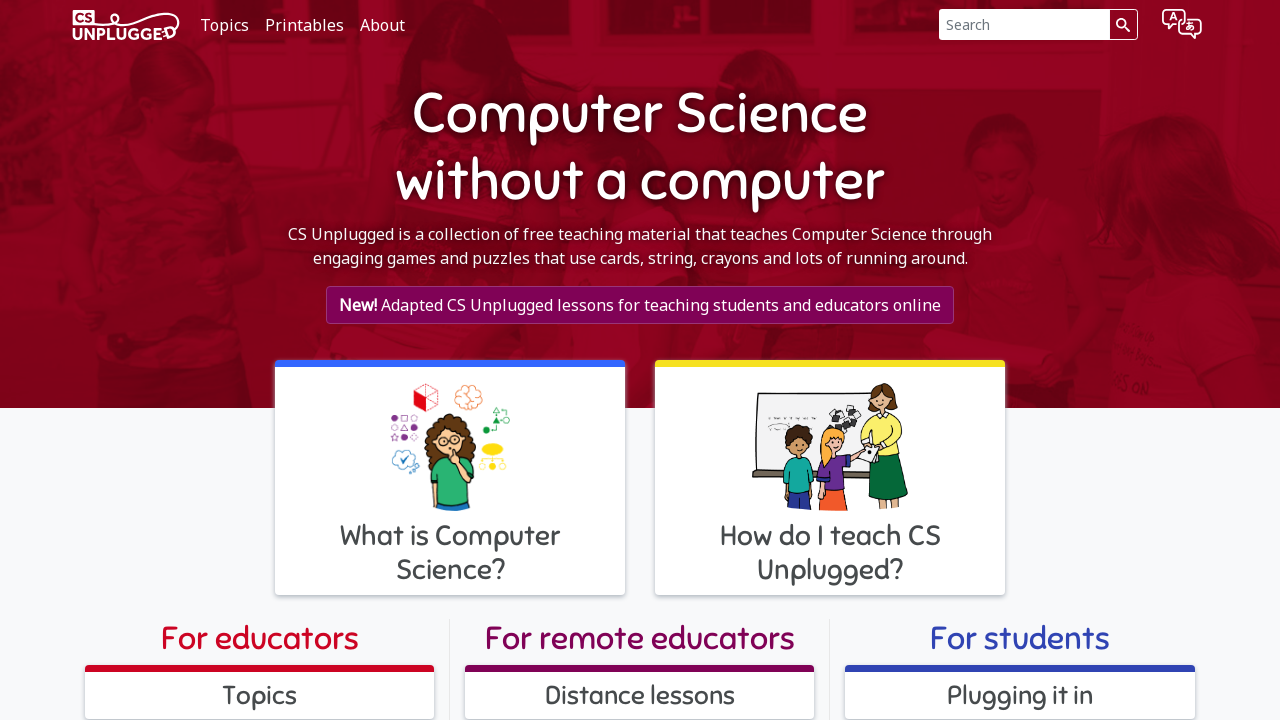

Verified page title contains 'CS Unplugged'
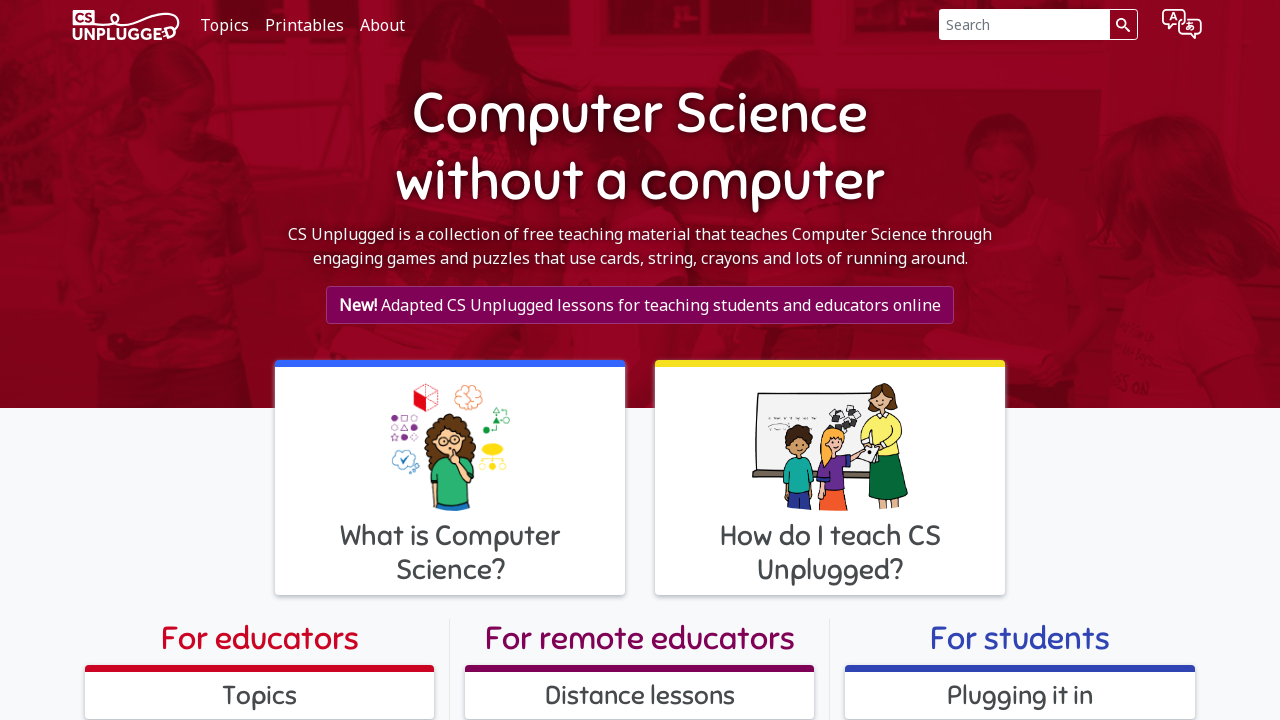

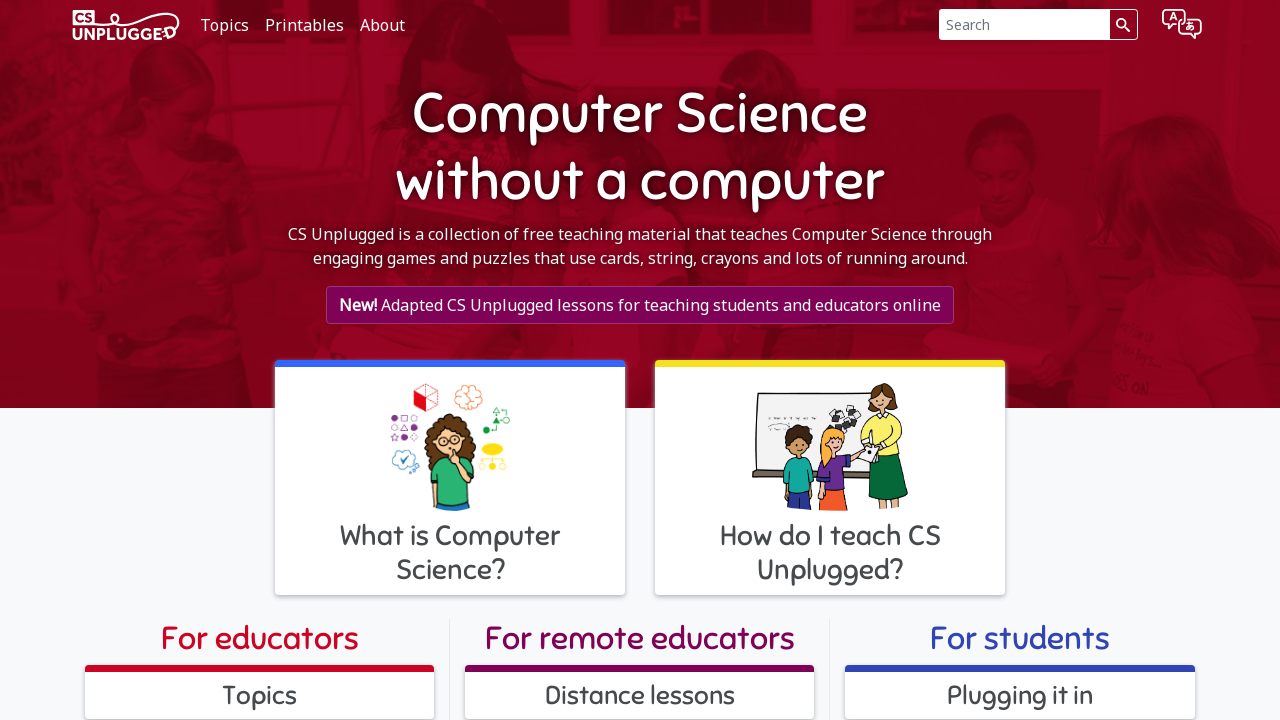